Verifies that the title of the Rediff login page matches the expected value using soft assertion

Starting URL: https://www.rediff.com/

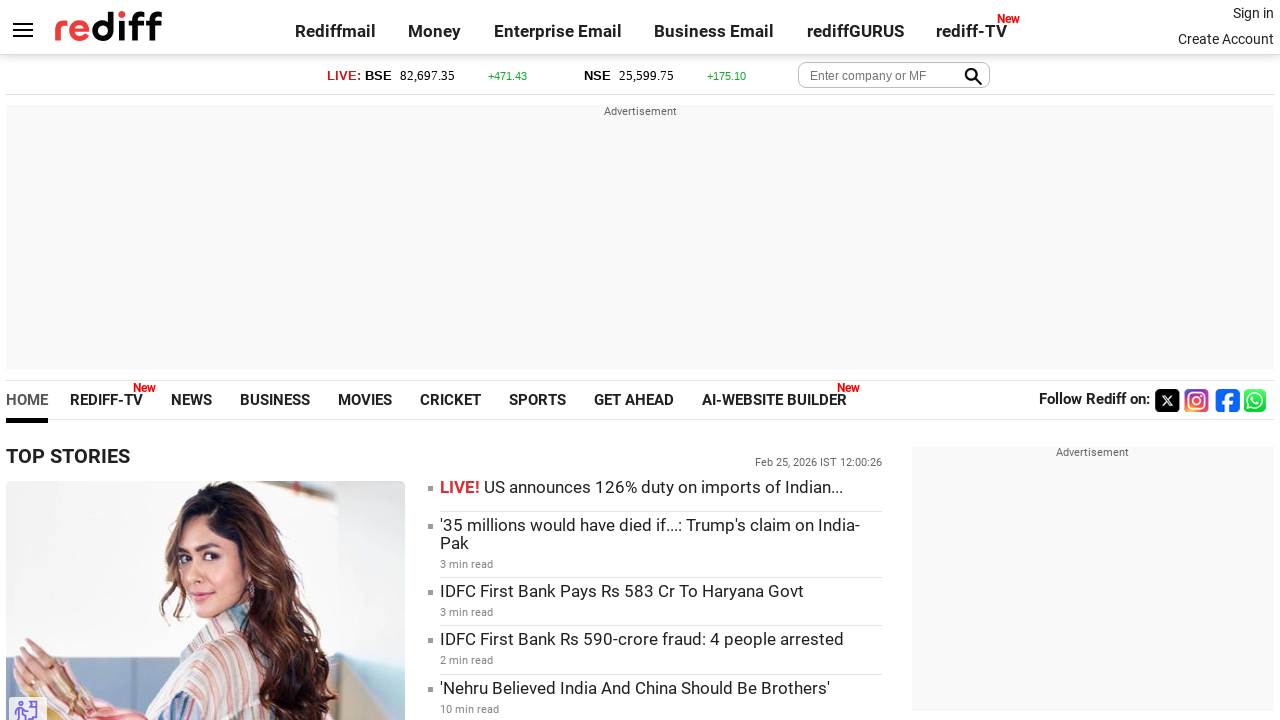

Clicked 'Sign in' link to navigate to login page at (1253, 13) on a:text('Sign in')
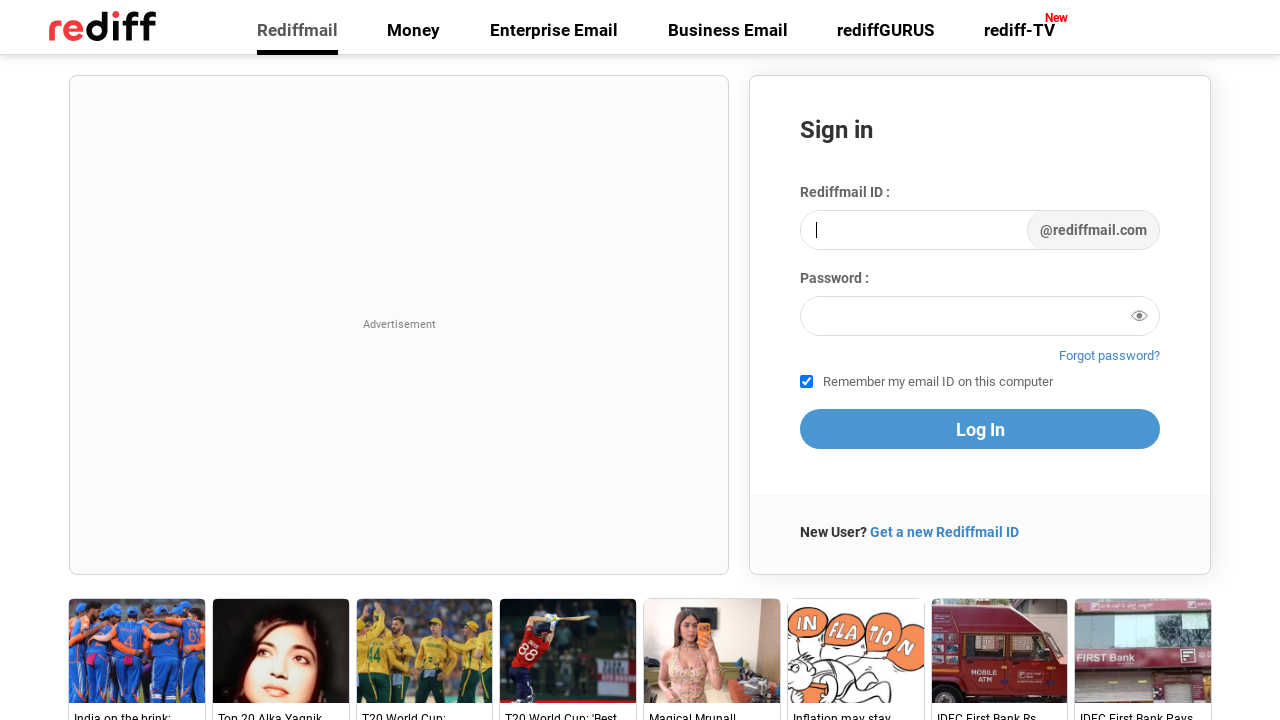

Retrieved page title
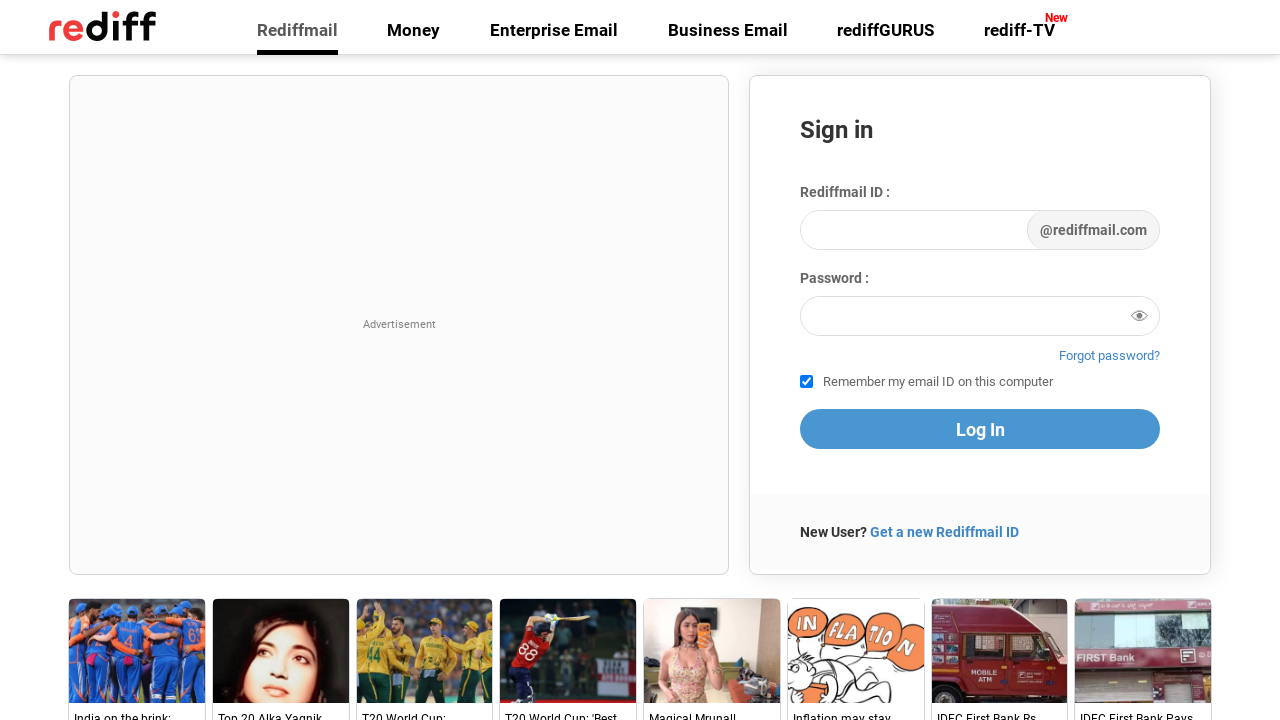

Set expected title to 'Rediffmail'
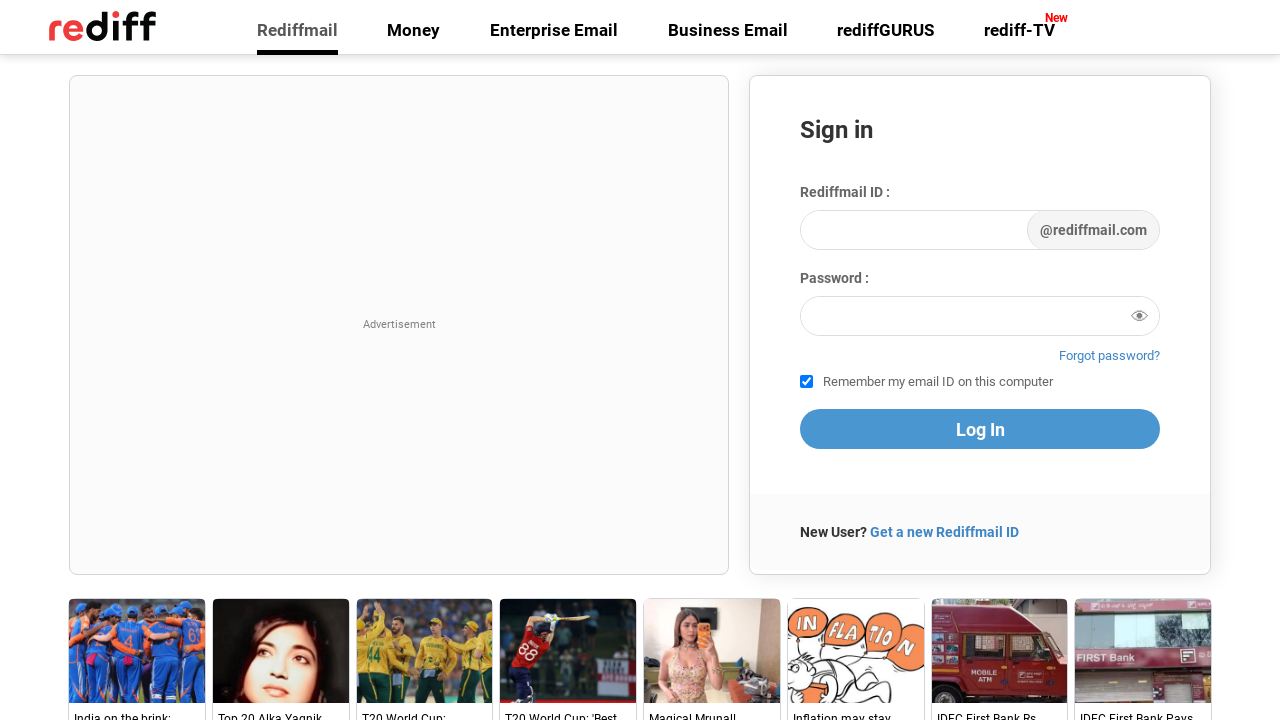

Soft assertion failed: Expected title 'Rediffmail' but got 'Rediffmail - Free Email for Login with Secure Access'
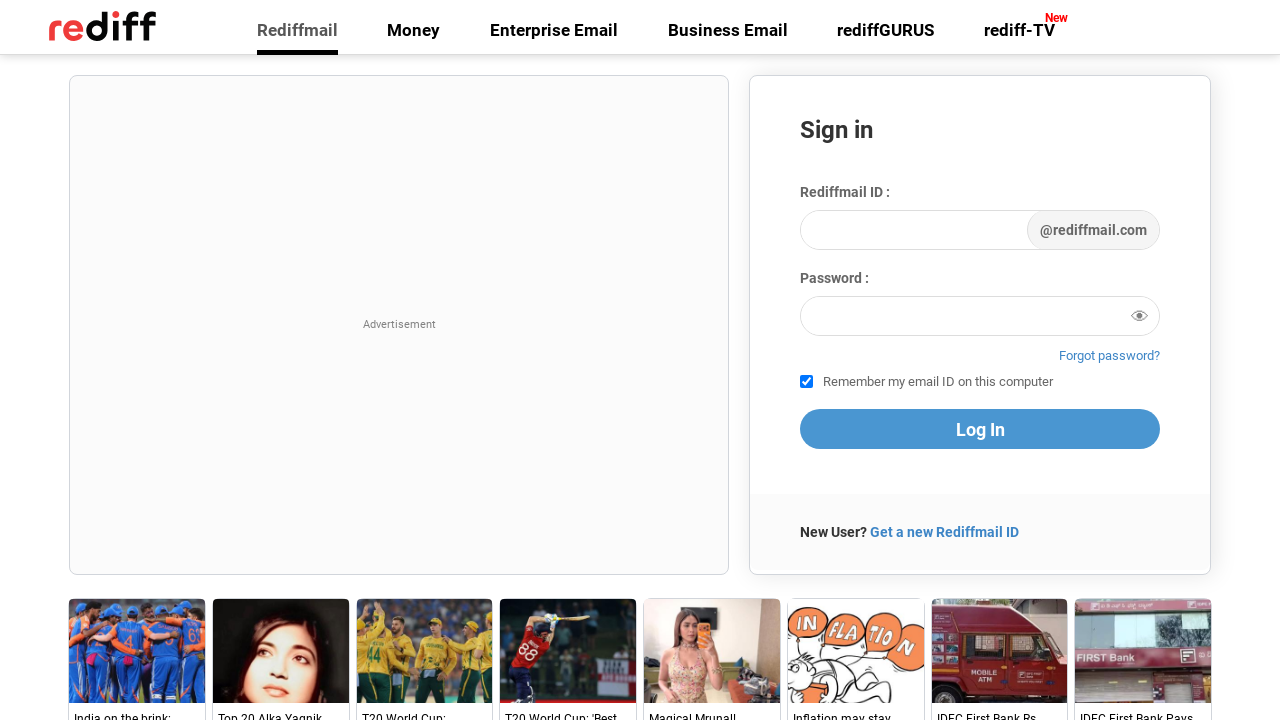

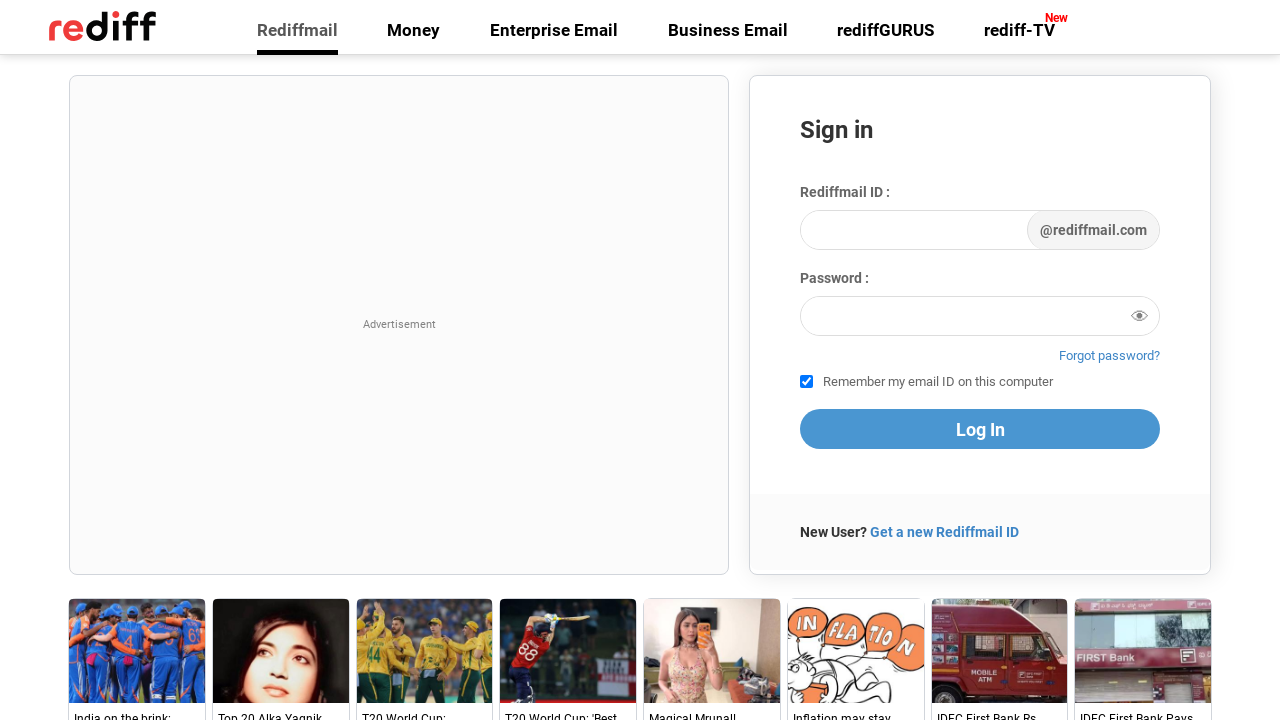